Tests dynamic dropdown functionality by clicking on an origin station dropdown, selecting Bangalore (BLR), and then selecting Chennai (MAA) as the destination.

Starting URL: https://rahulshettyacademy.com/dropdownsPractise/

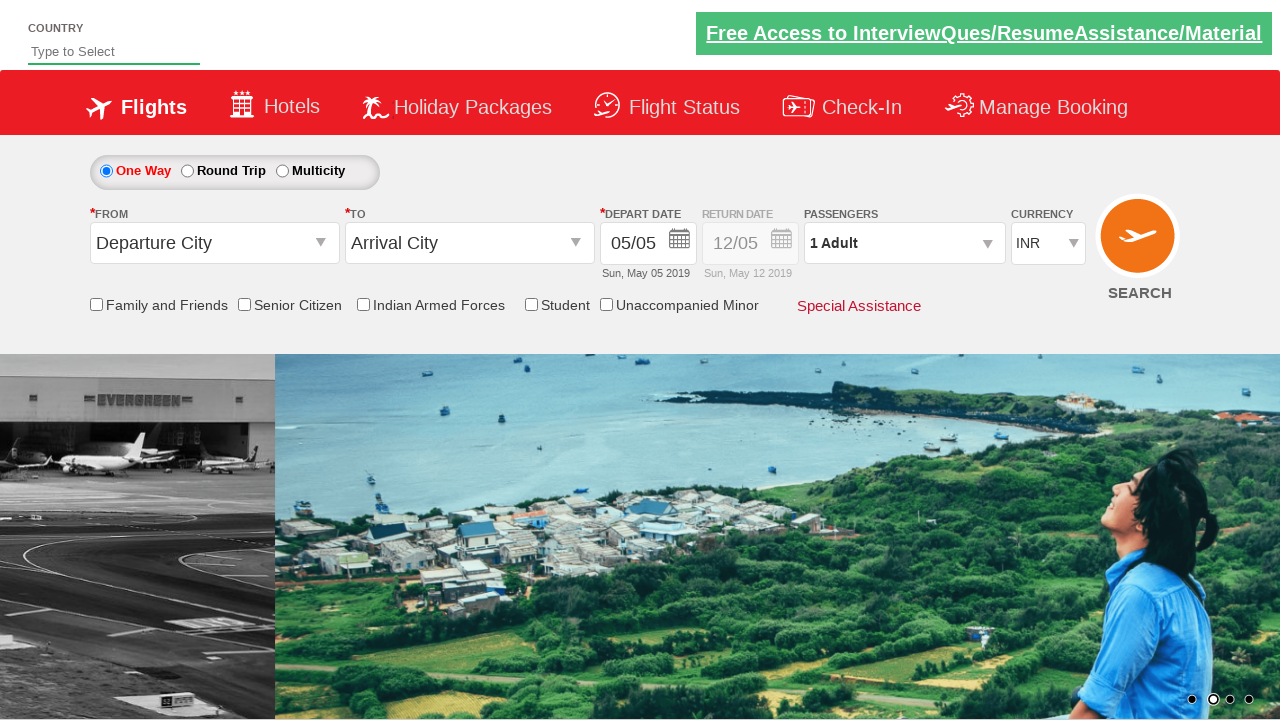

Clicked on origin station dropdown to open it at (323, 244) on #ctl00_mainContent_ddl_originStation1_CTXTaction
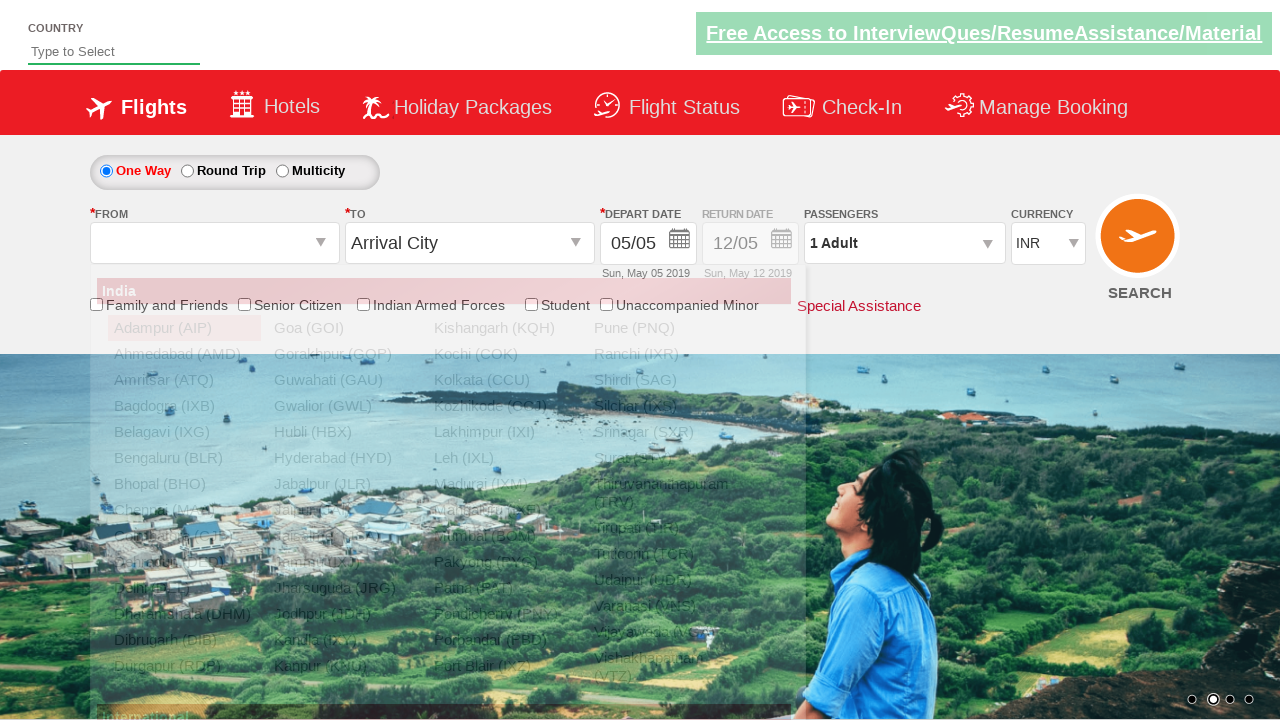

Selected Bangalore (BLR) as the origin station at (184, 458) on xpath=//a[@value='BLR']
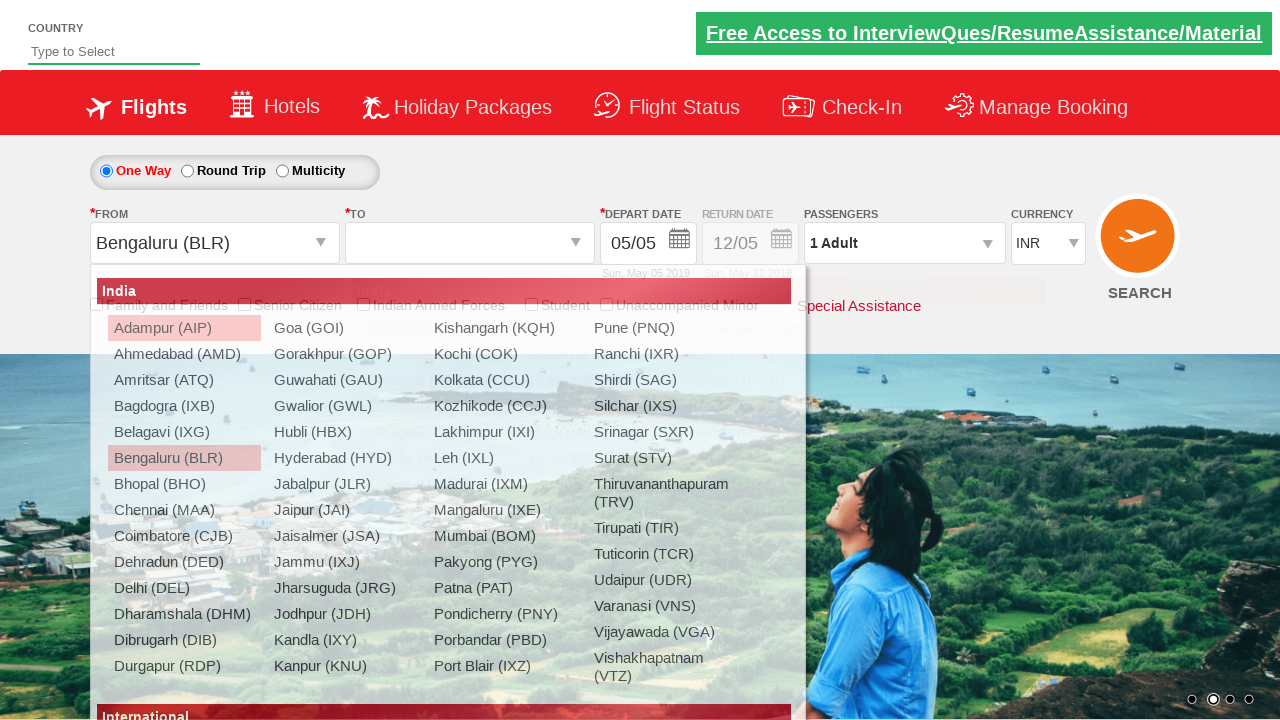

Waited for destination dropdown to be ready
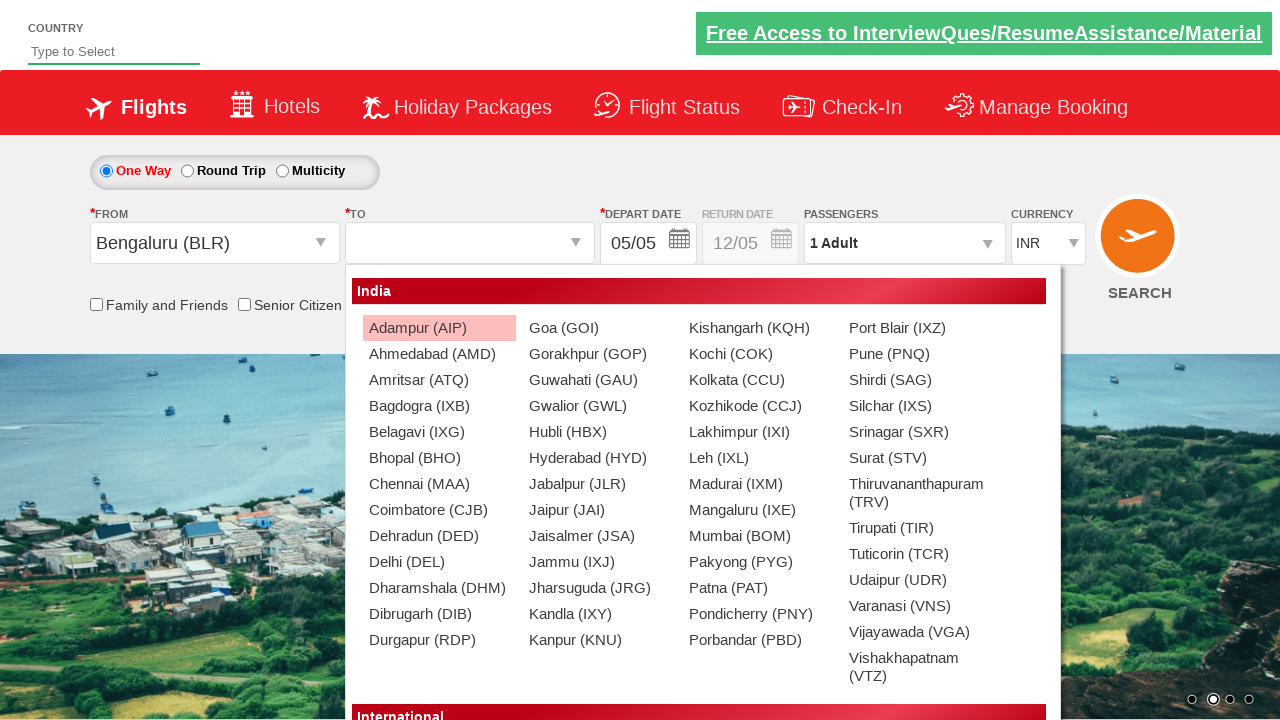

Selected Chennai (MAA) as the destination station at (439, 484) on (//a[@value='MAA'])[2]
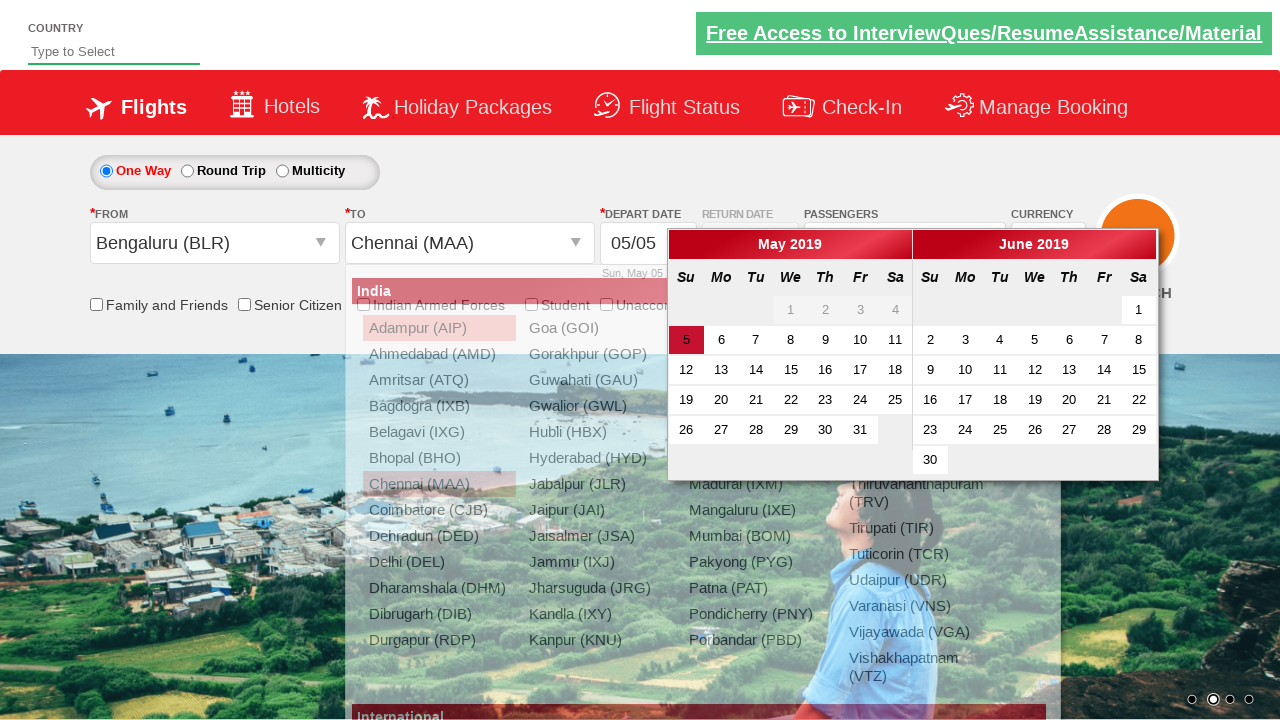

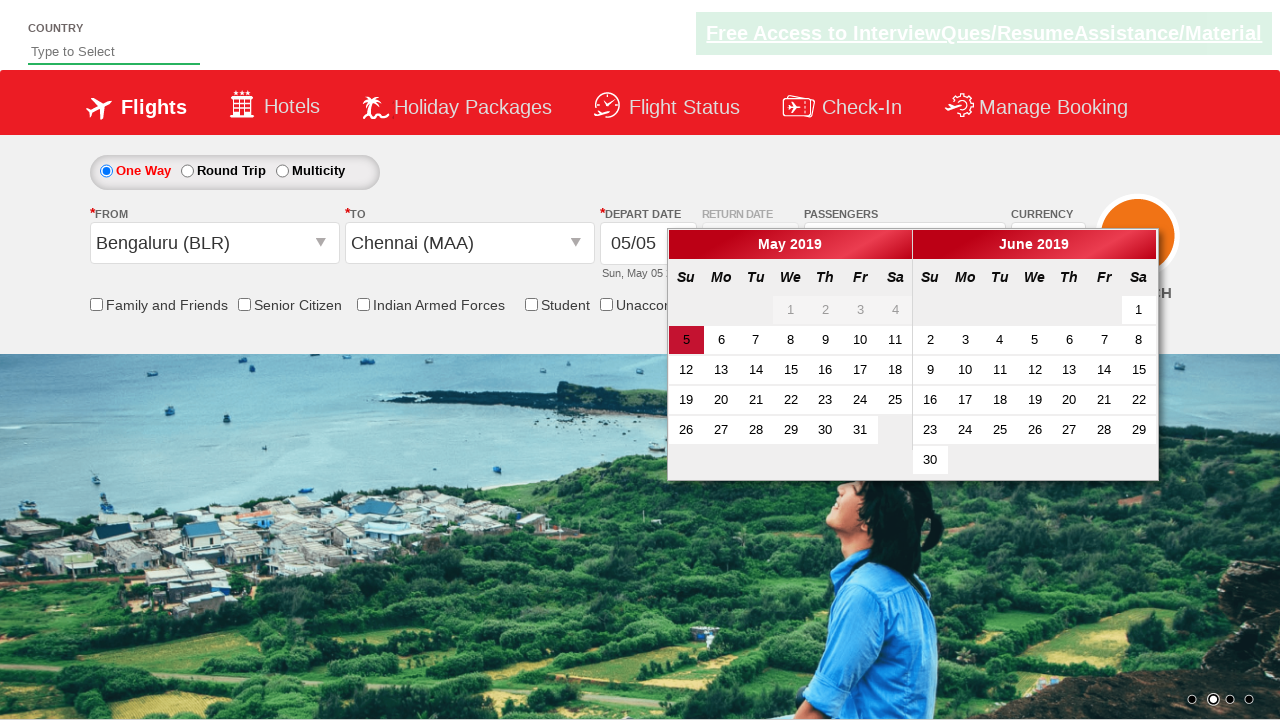